Tests the practice form on DemoQA by filling in the subjects input field with a value

Starting URL: https://demoqa.com/automation-practice-form

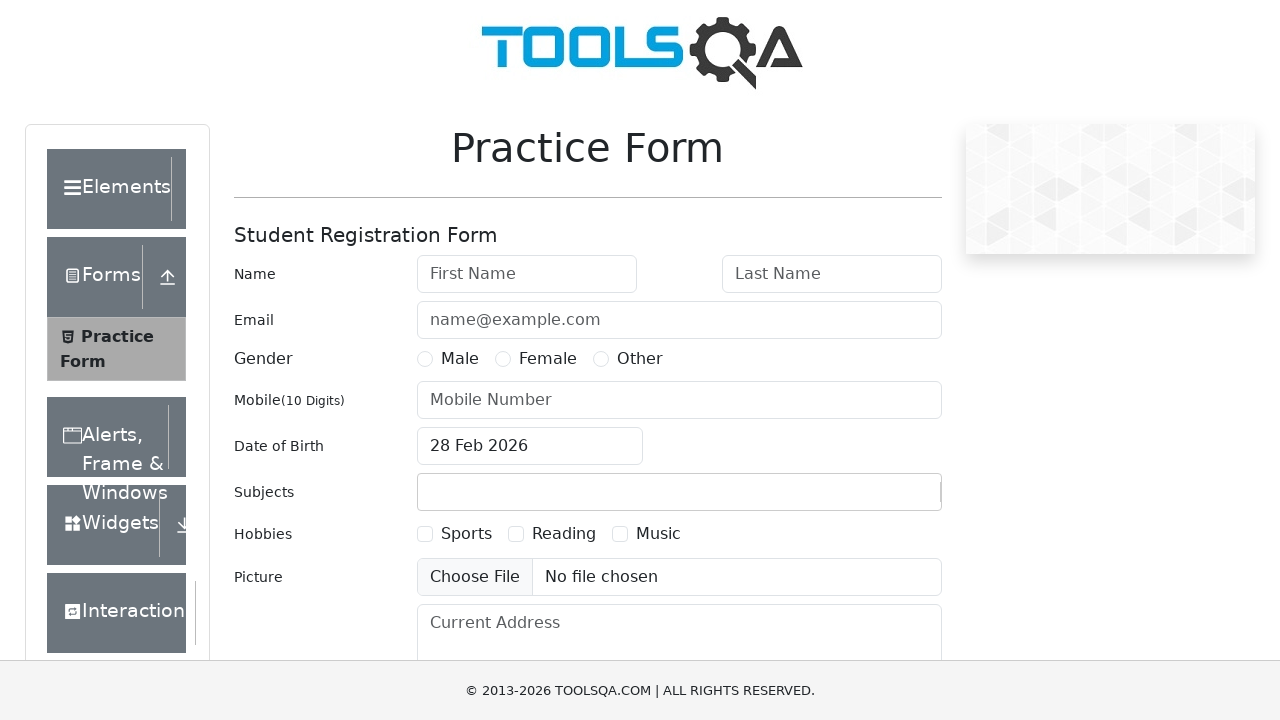

Navigated to DemoQA practice form
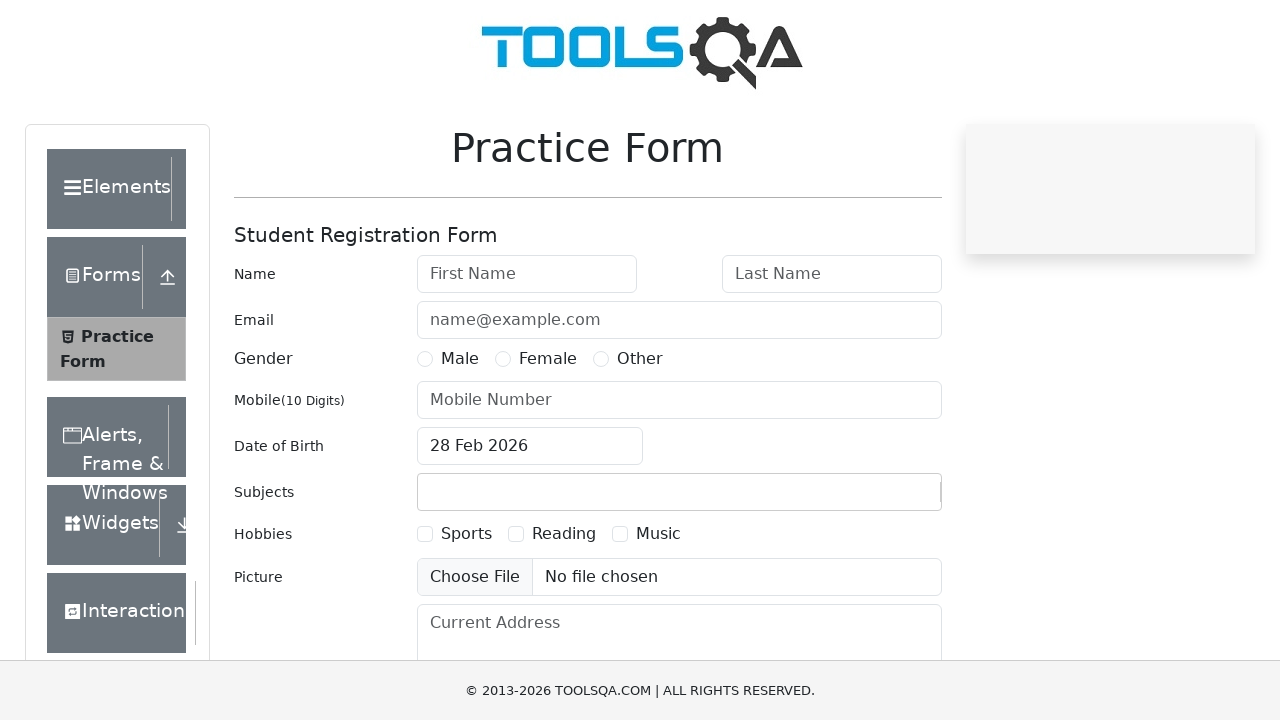

Filled subjects input field with 'Maths' on #subjectsInput
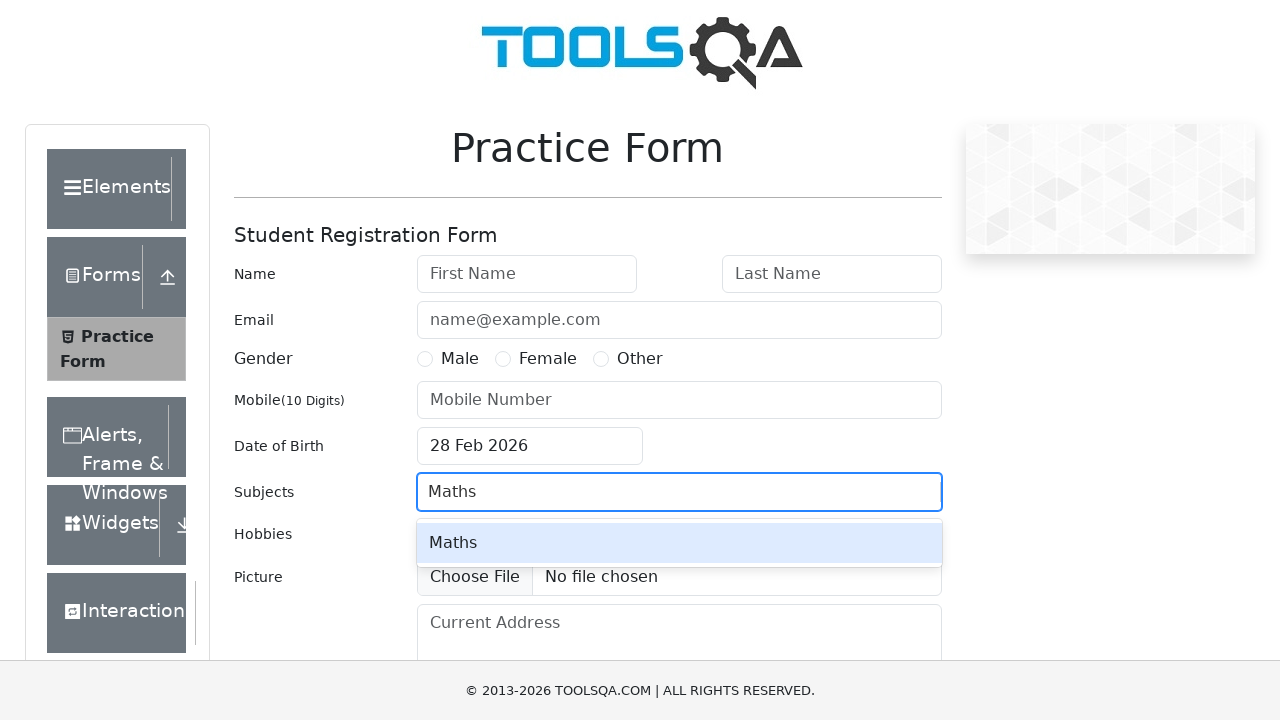

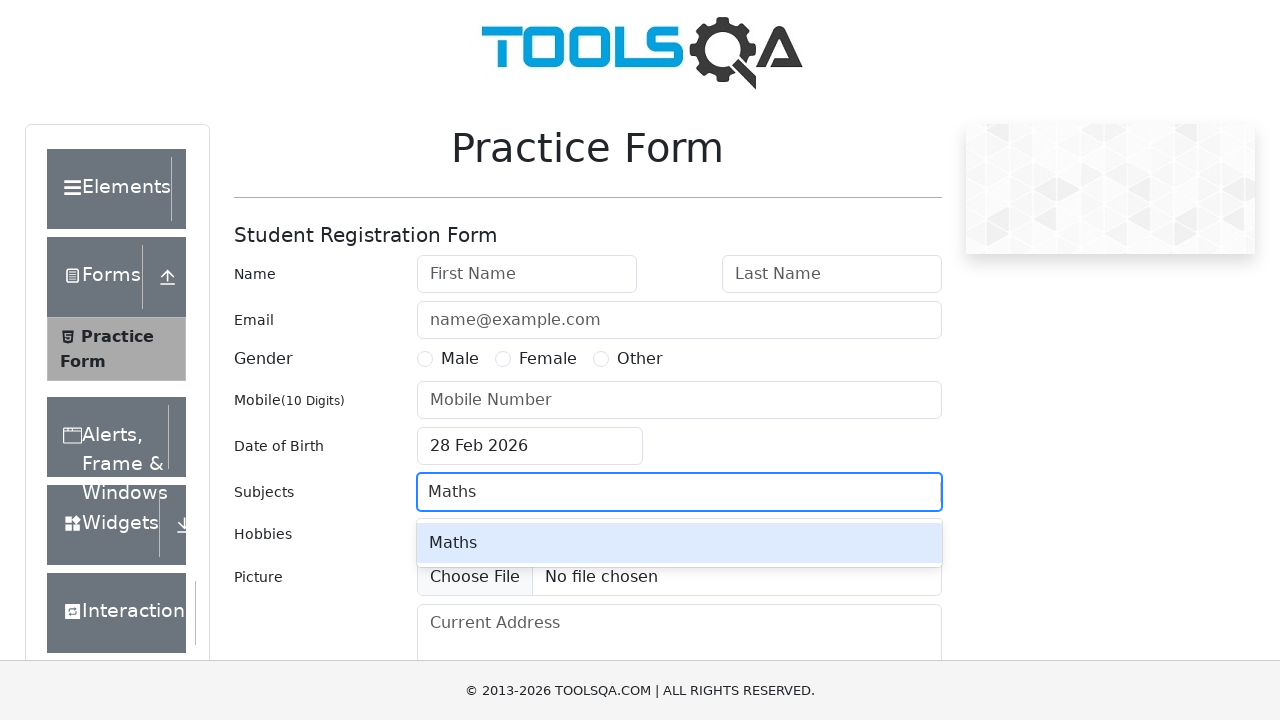